Tests input box functionality by verifying visibility, editability, and enabled states of name, email, and phone fields, then fills each field with test data and verifies the input values.

Starting URL: https://testautomationpractice.blogspot.com/

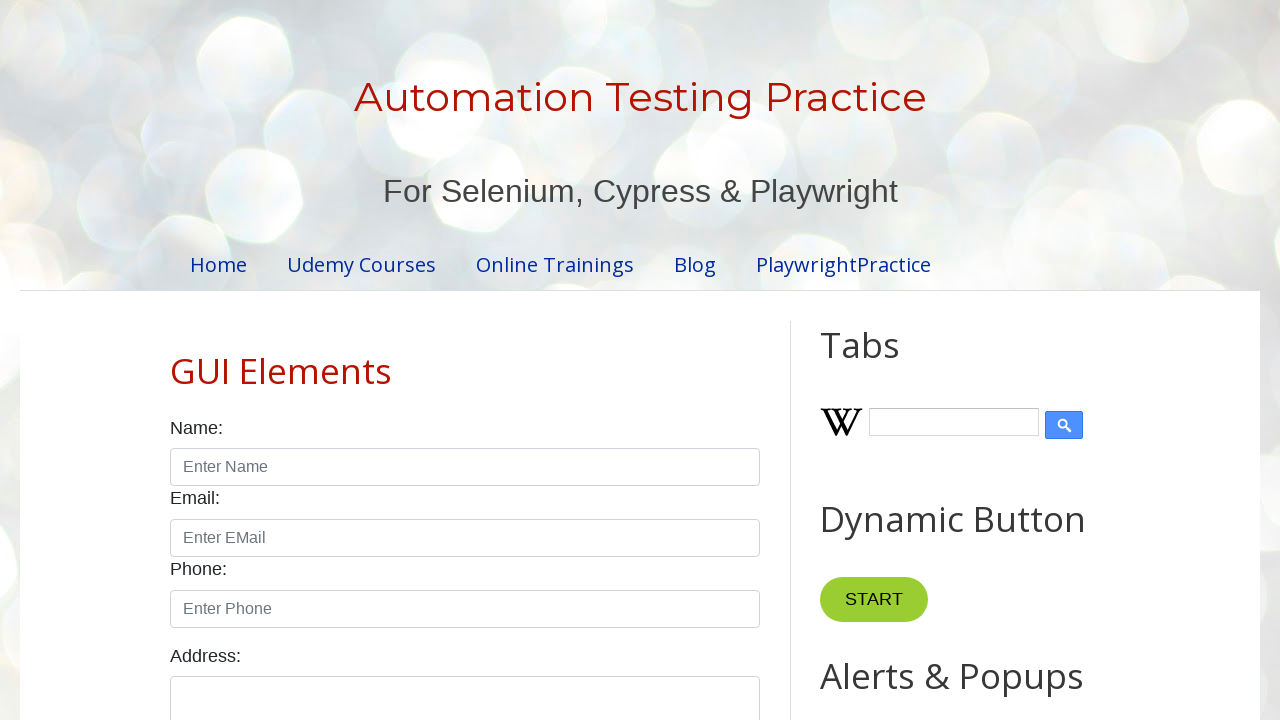

Waited for name input field to be visible
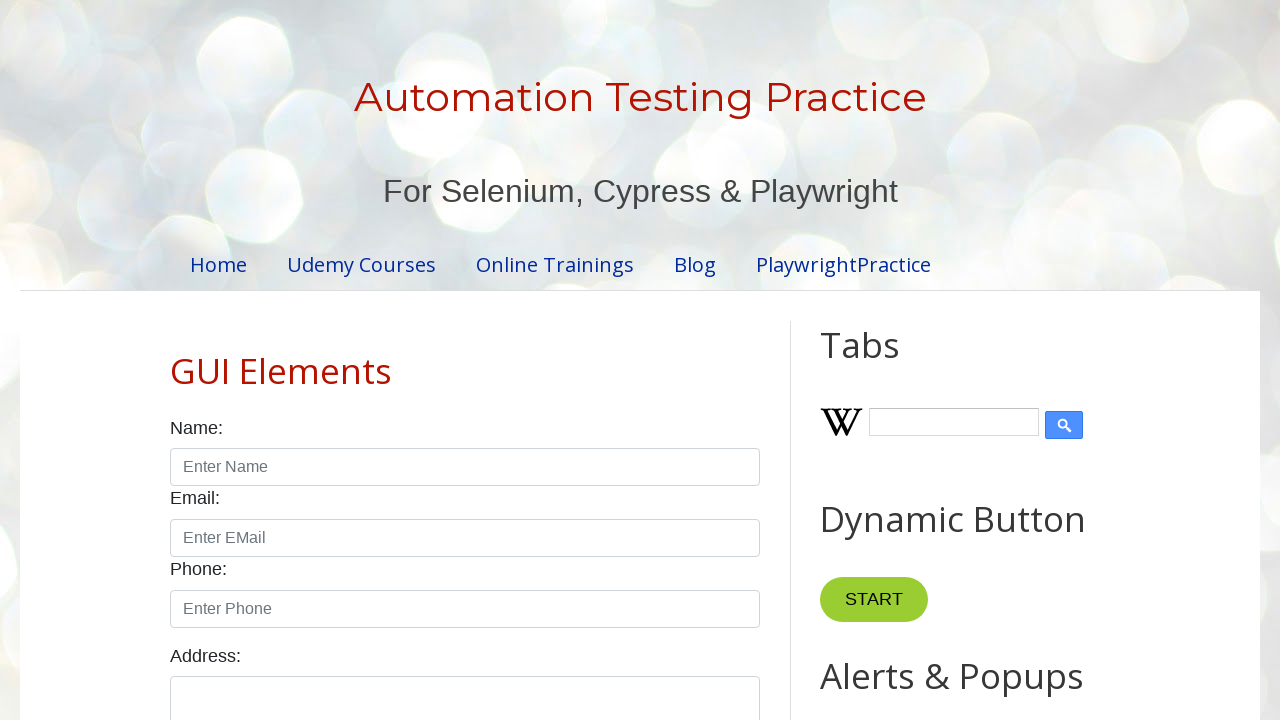

Cleared the name input field on [id="name"]
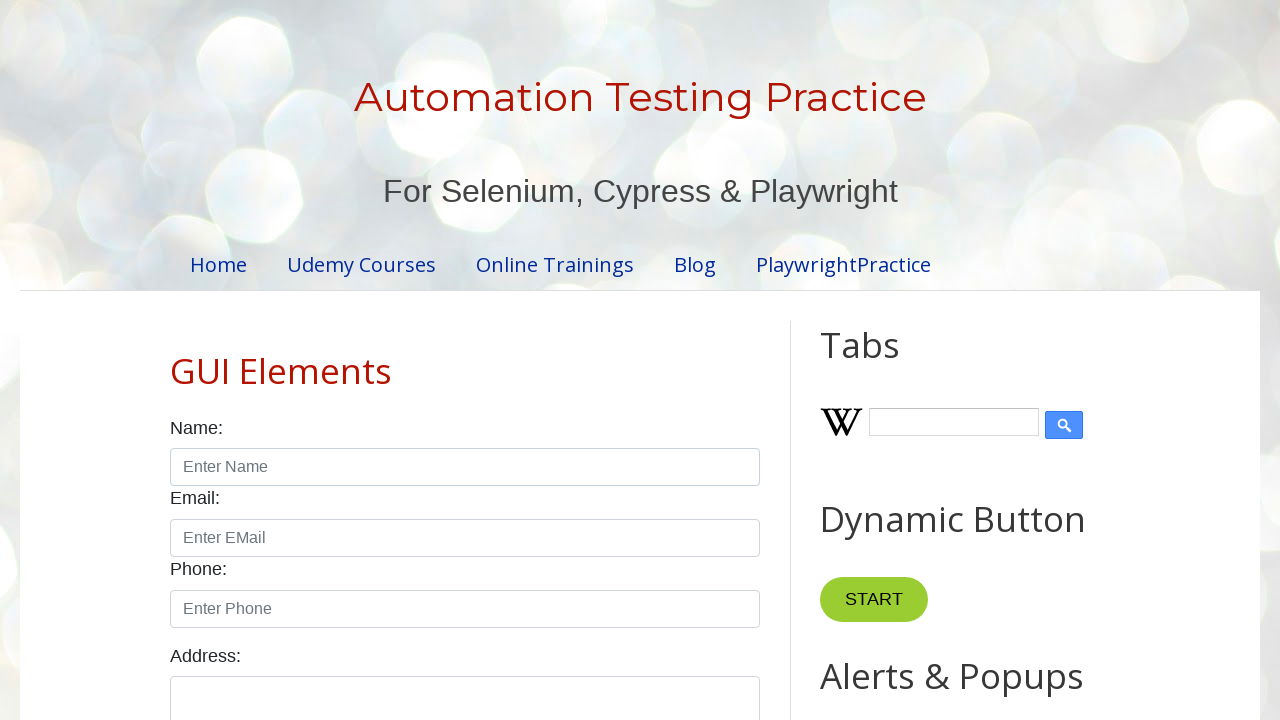

Filled name input field with 'Srihari' on [id="name"]
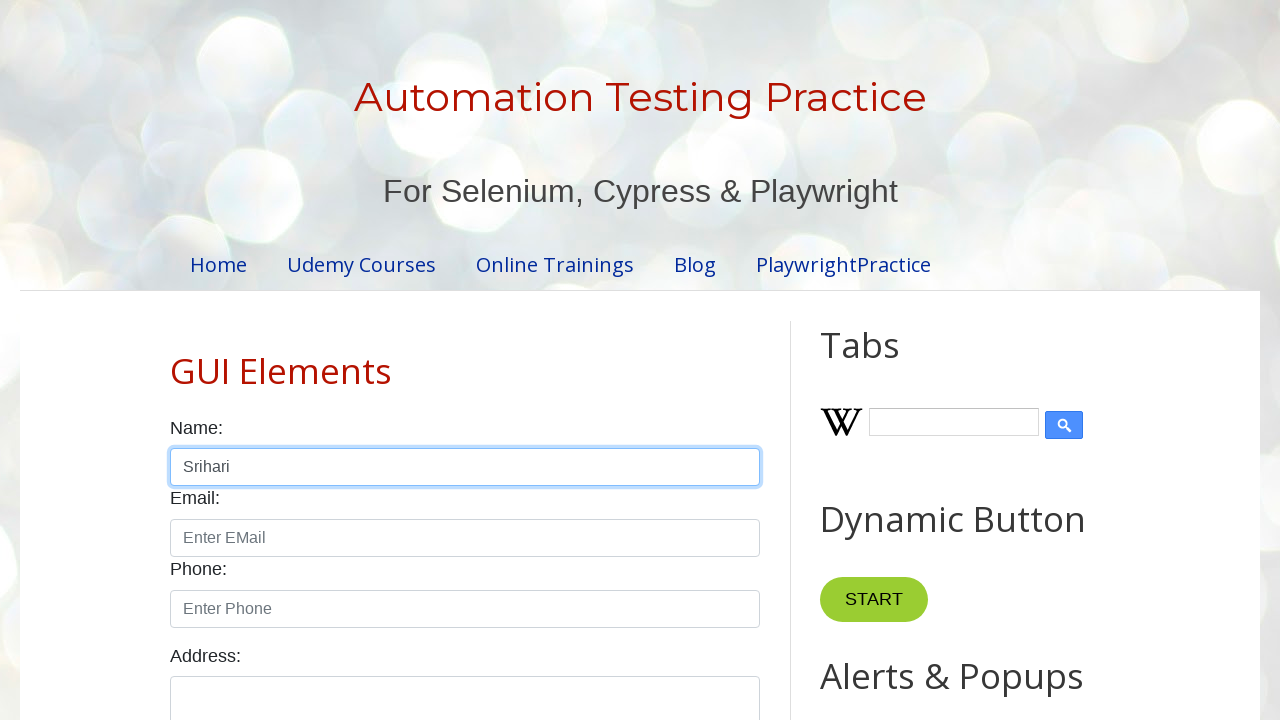

Cleared the email input field on [id="email"]
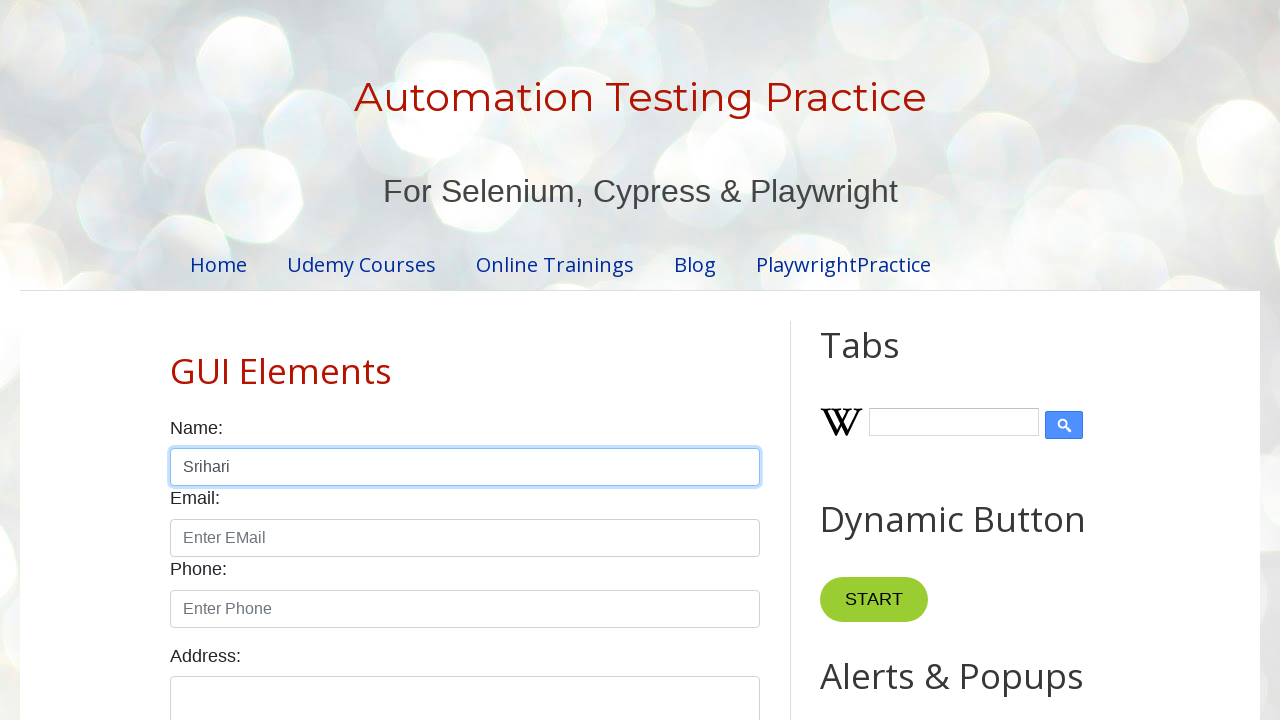

Filled email input field with 'srisri.pudu@gmail.com' on [id="email"]
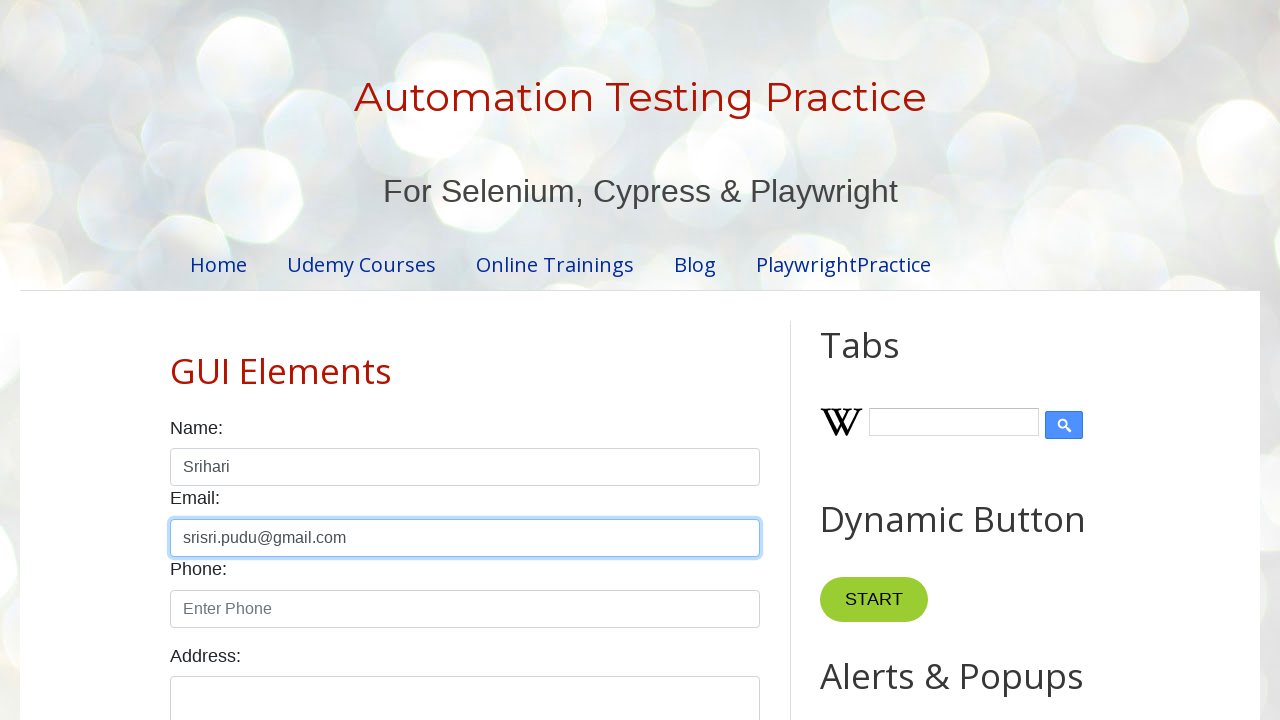

Cleared the phone input field on [id="phone"]
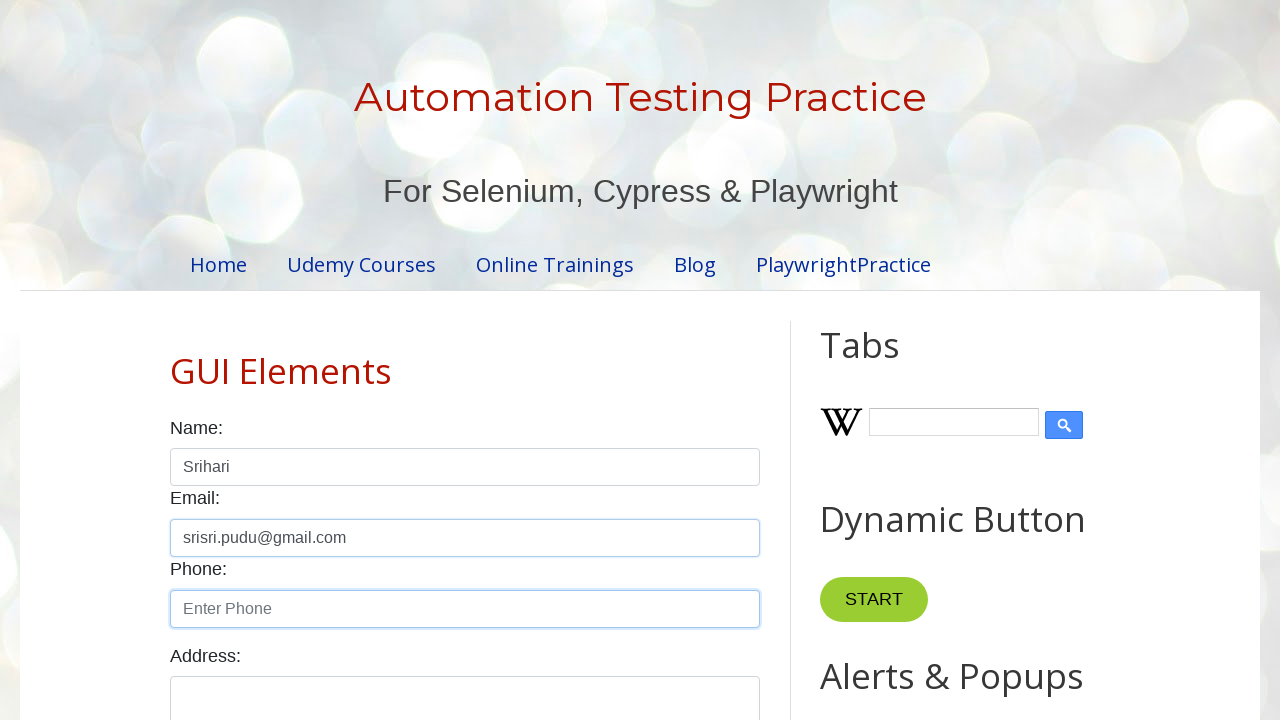

Filled phone input field with '123456789' on [id="phone"]
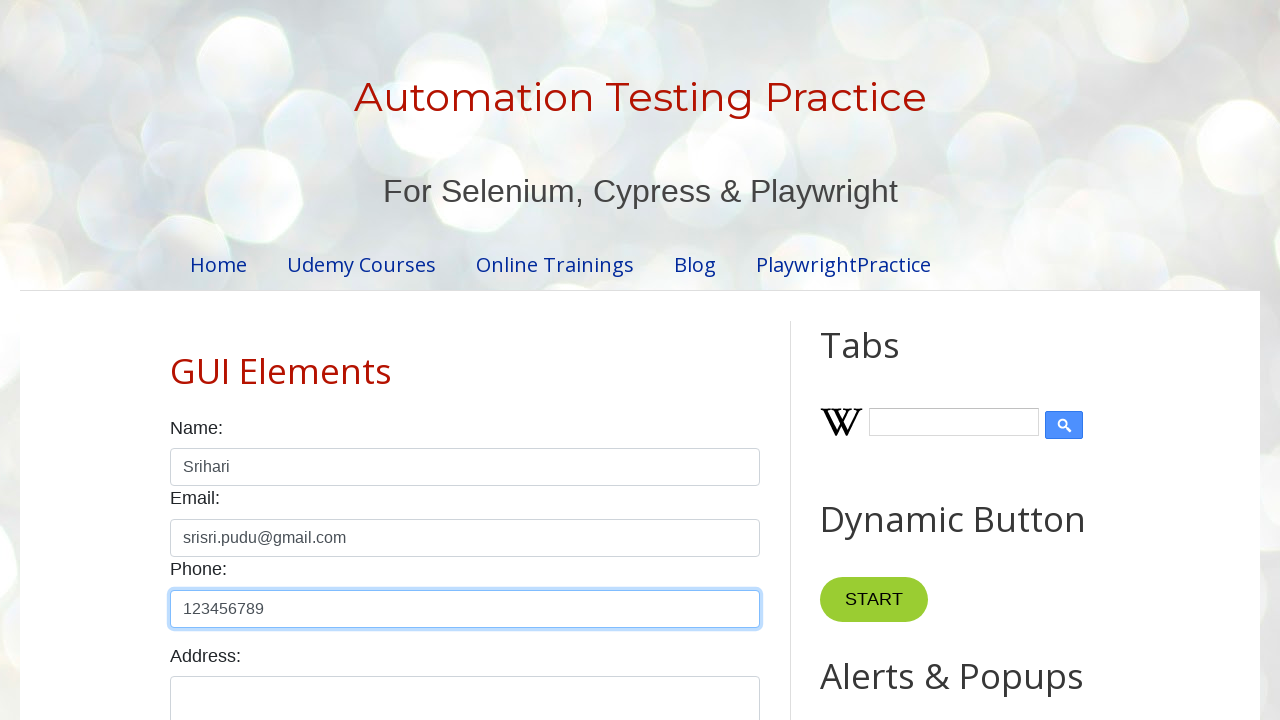

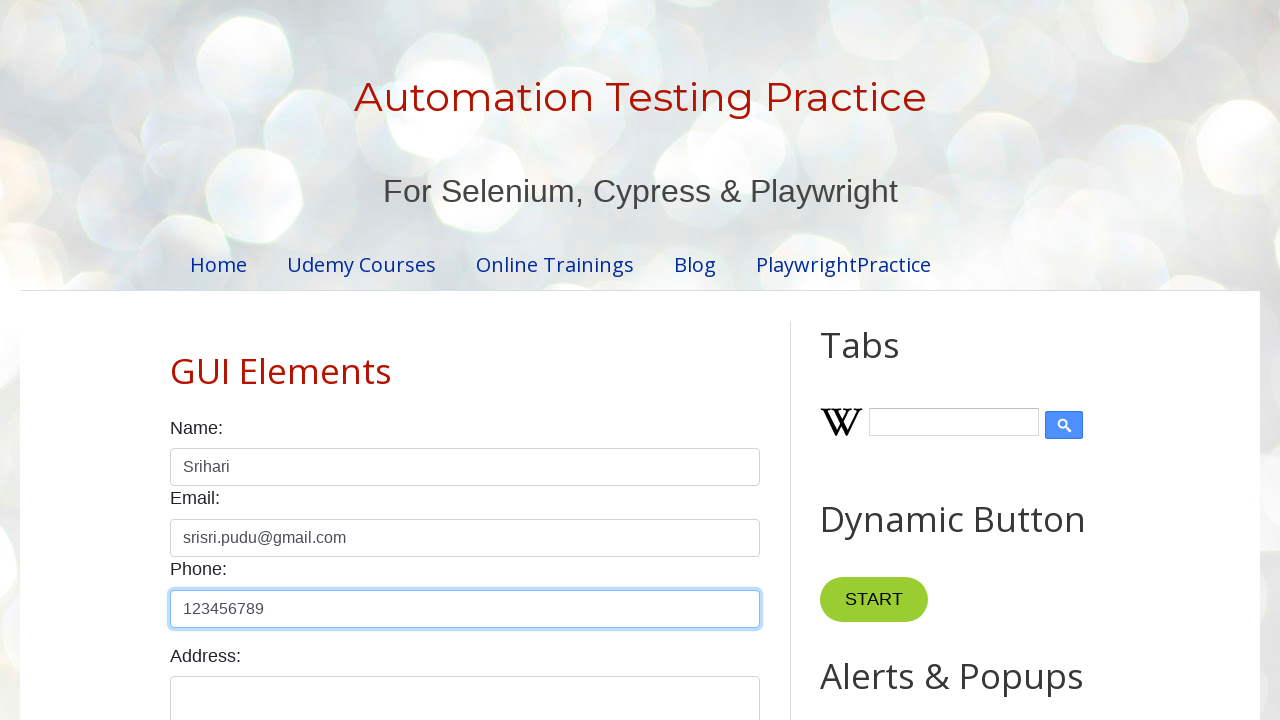